Searches for "pycon" on the Python.org website by filling the search field and pressing Enter

Starting URL: http://www.python.org

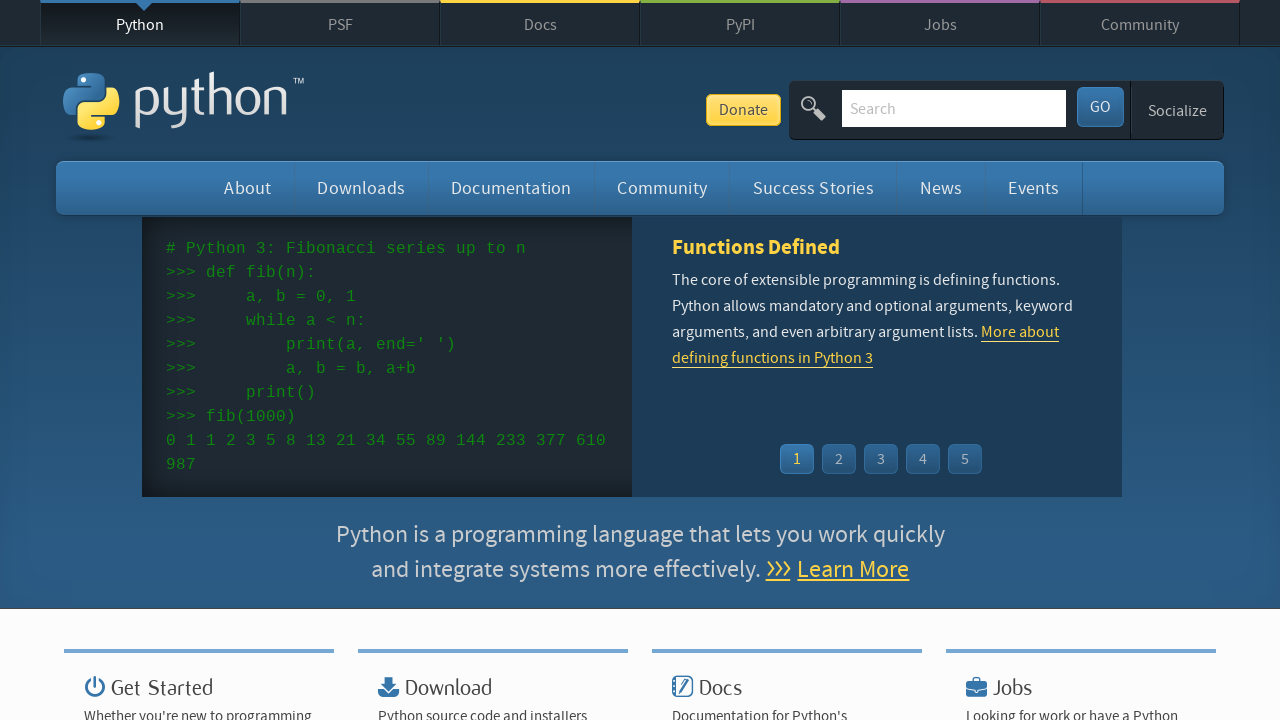

Located search input field by name attribute 'q'
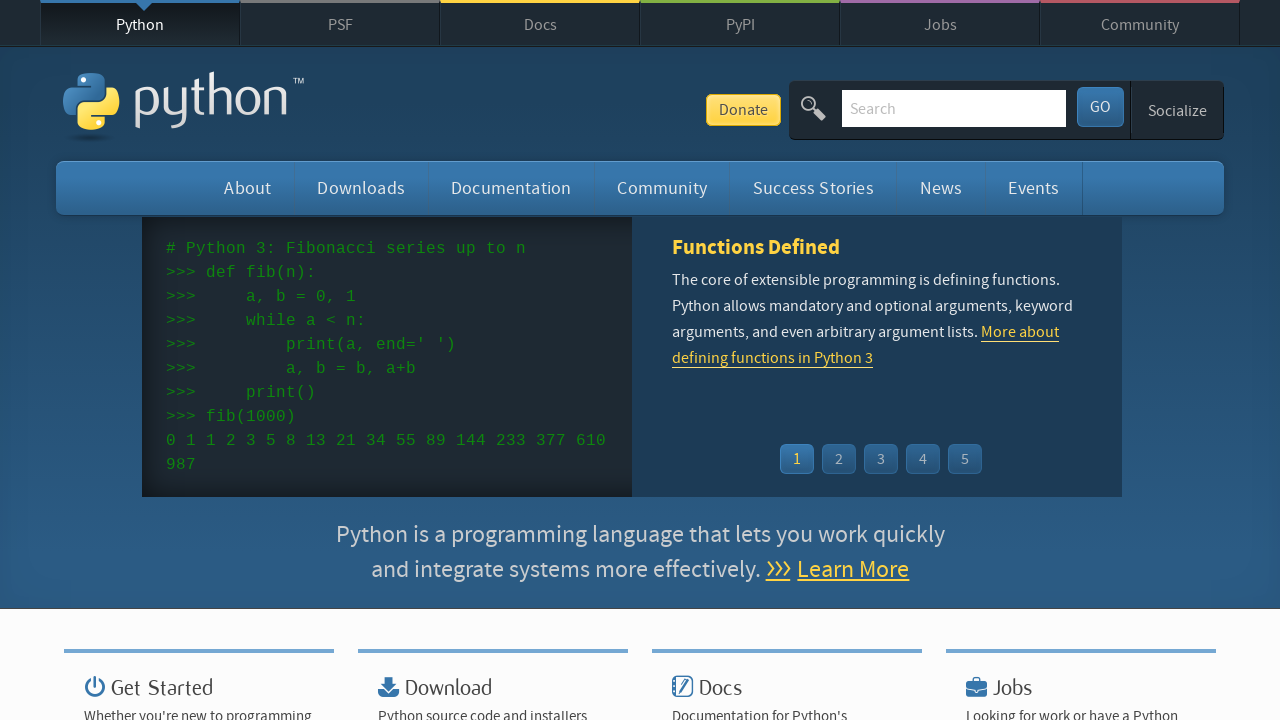

Cleared any pre-filled text from search input on input[name='q']
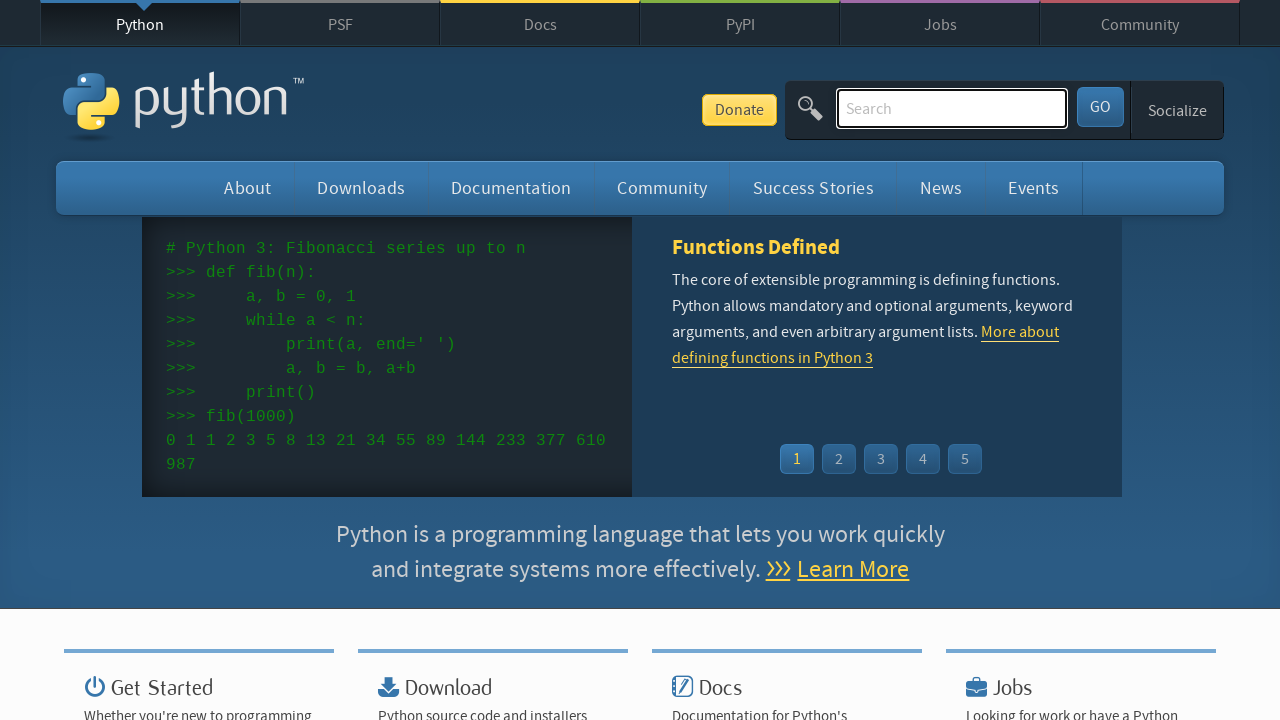

Filled search field with 'pycon' on input[name='q']
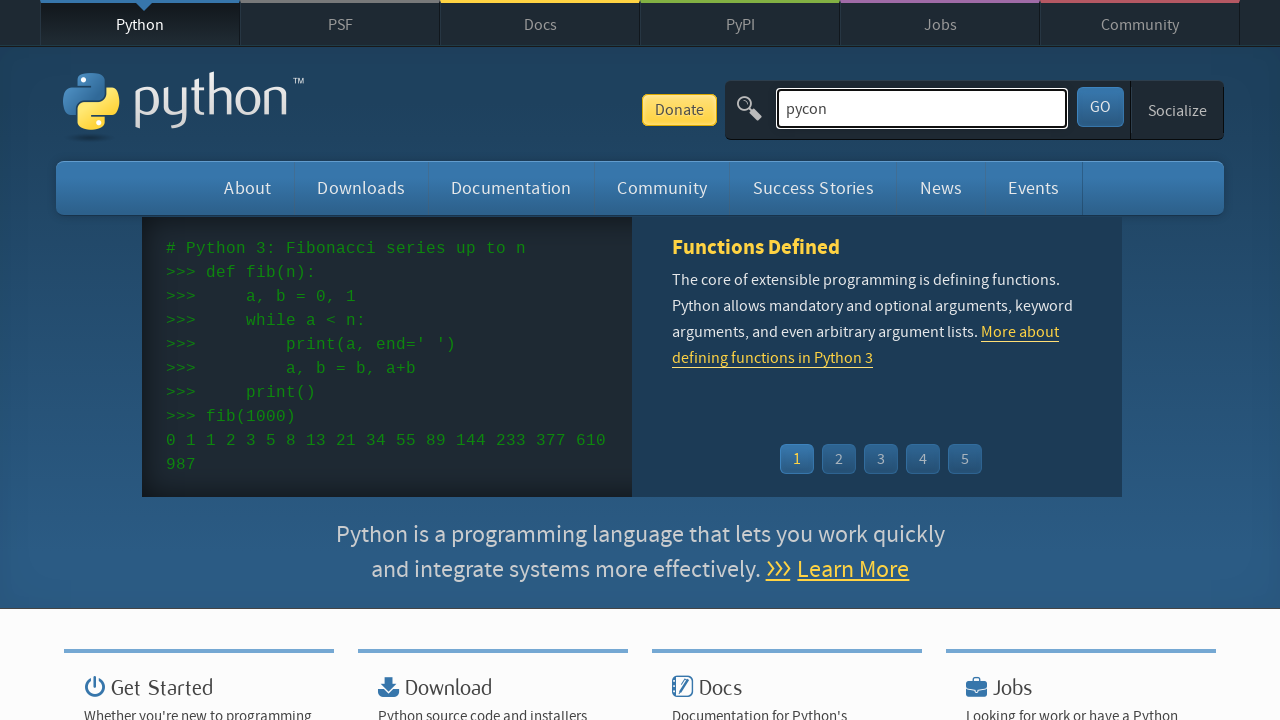

Pressed Enter to submit search query on input[name='q']
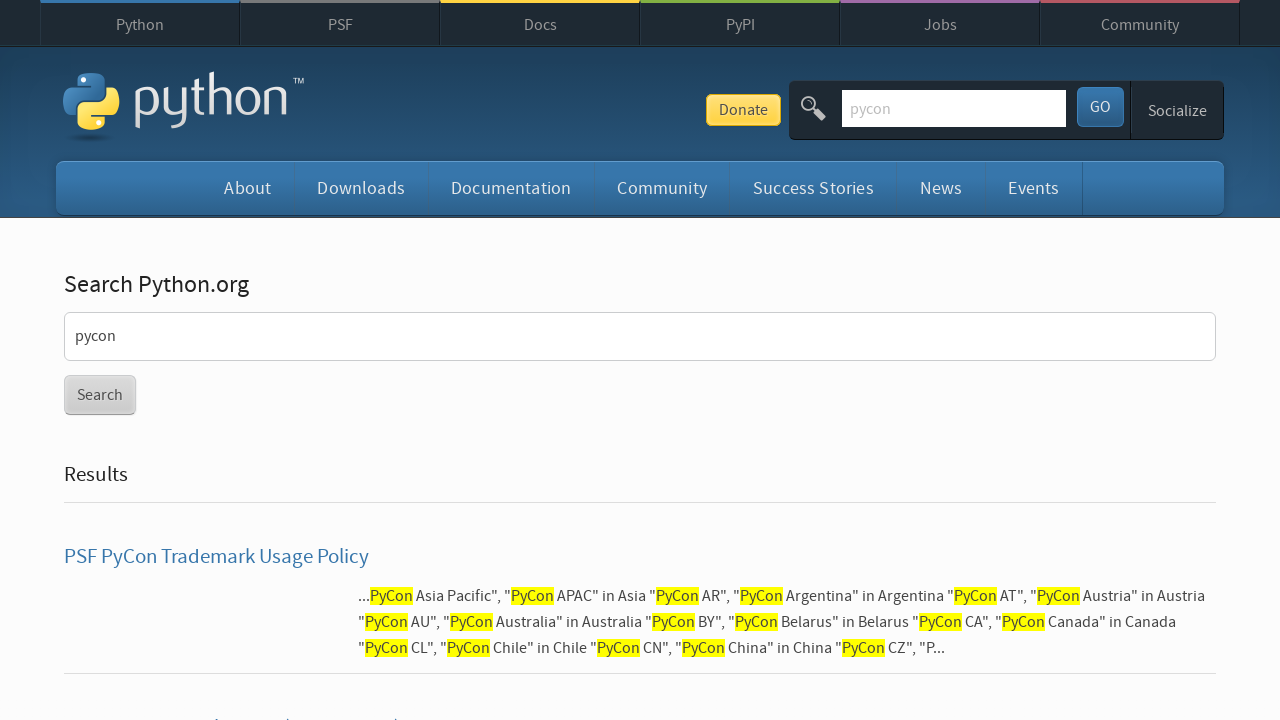

Waited for network idle - search results loaded
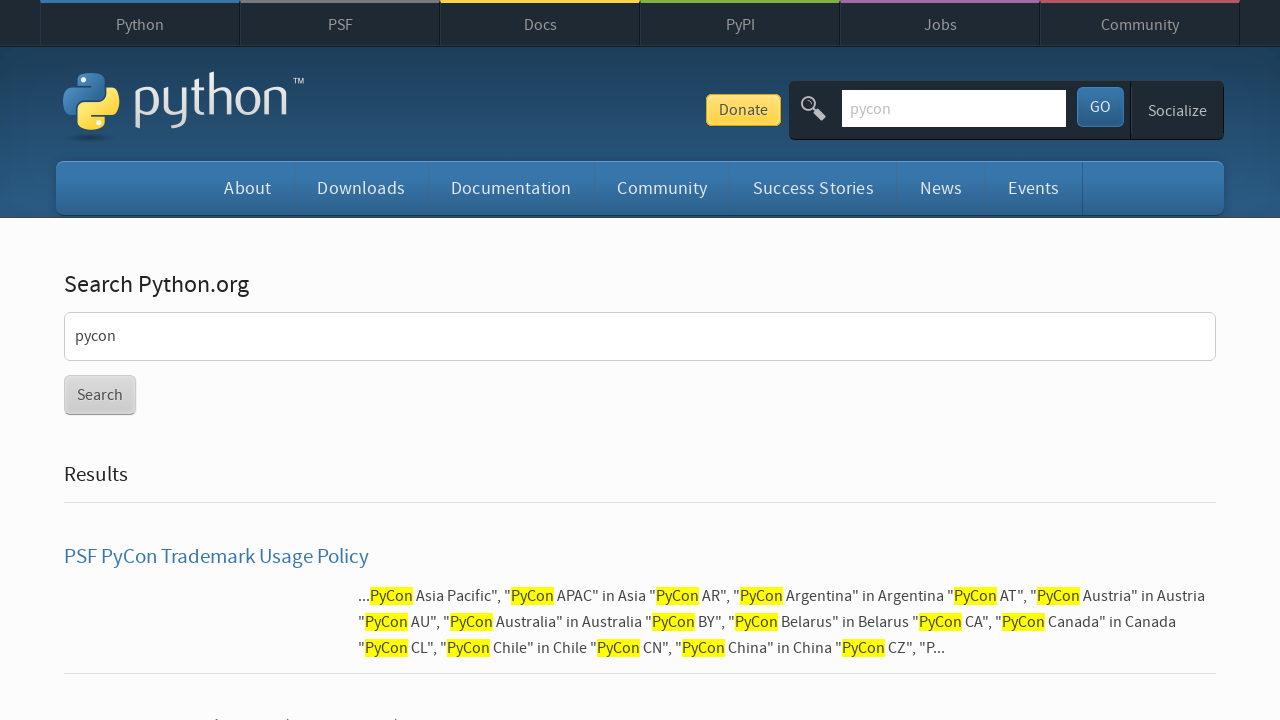

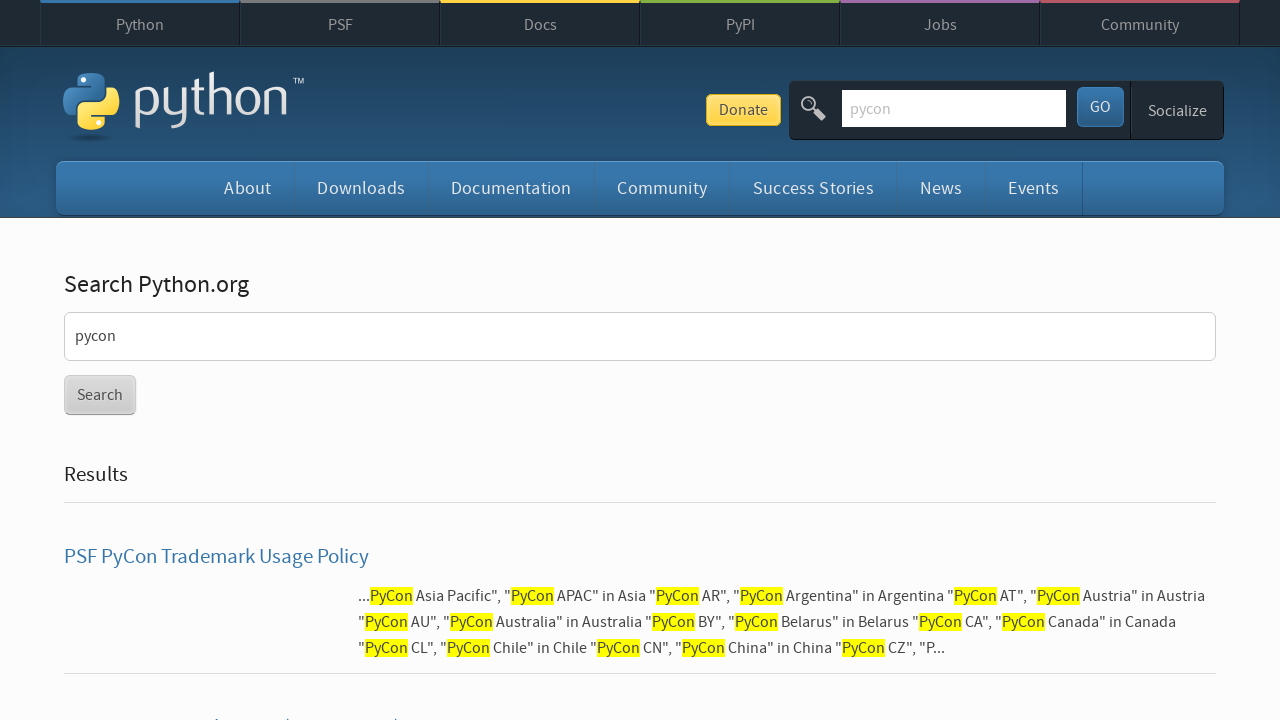